Tests dynamic loading functionality by clicking the start button and waiting for the dynamically loaded content to appear

Starting URL: https://the-internet.herokuapp.com/dynamic_loading/1

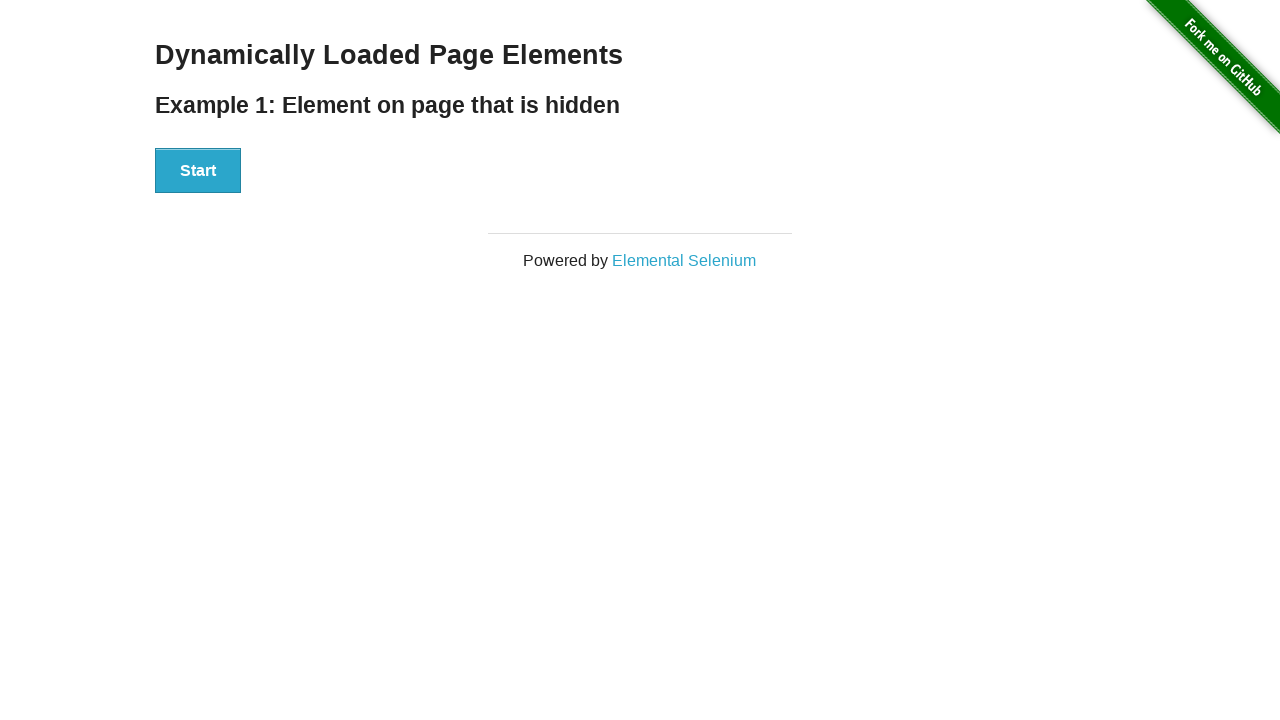

Clicked start button to trigger dynamic loading at (198, 171) on div[id='start'] button
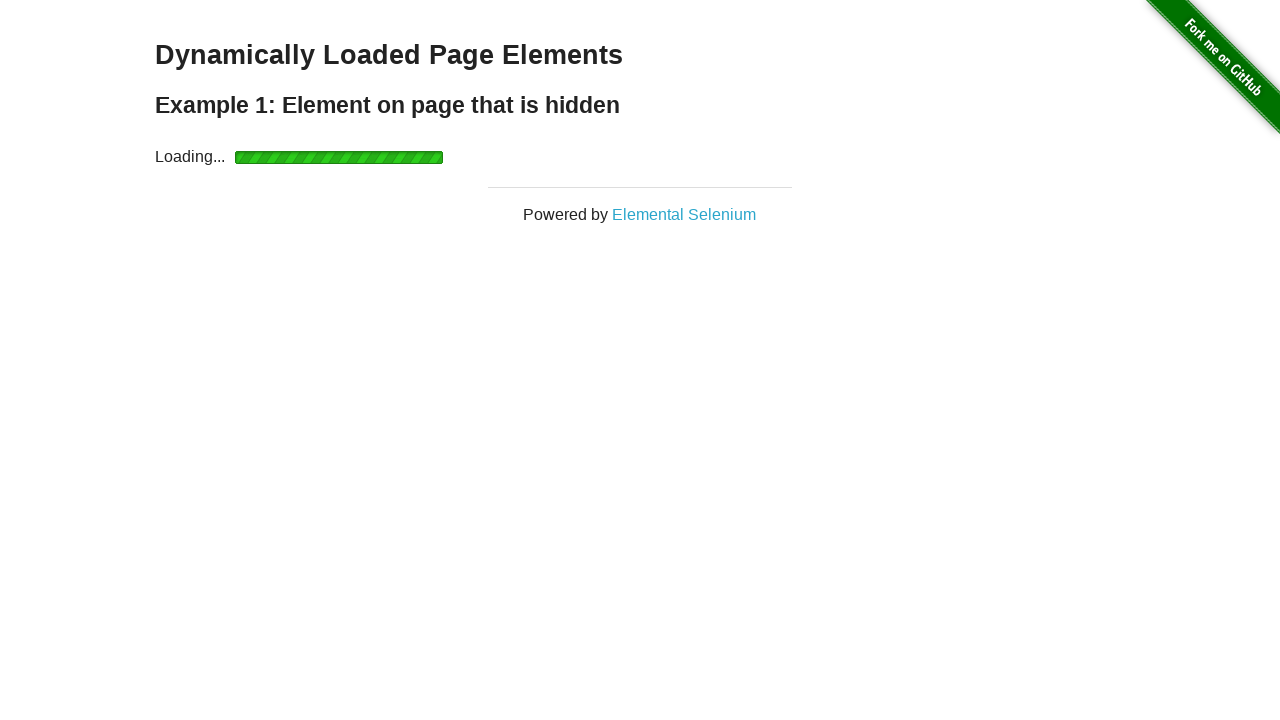

Dynamically loaded content appeared with 'Hello World!' text
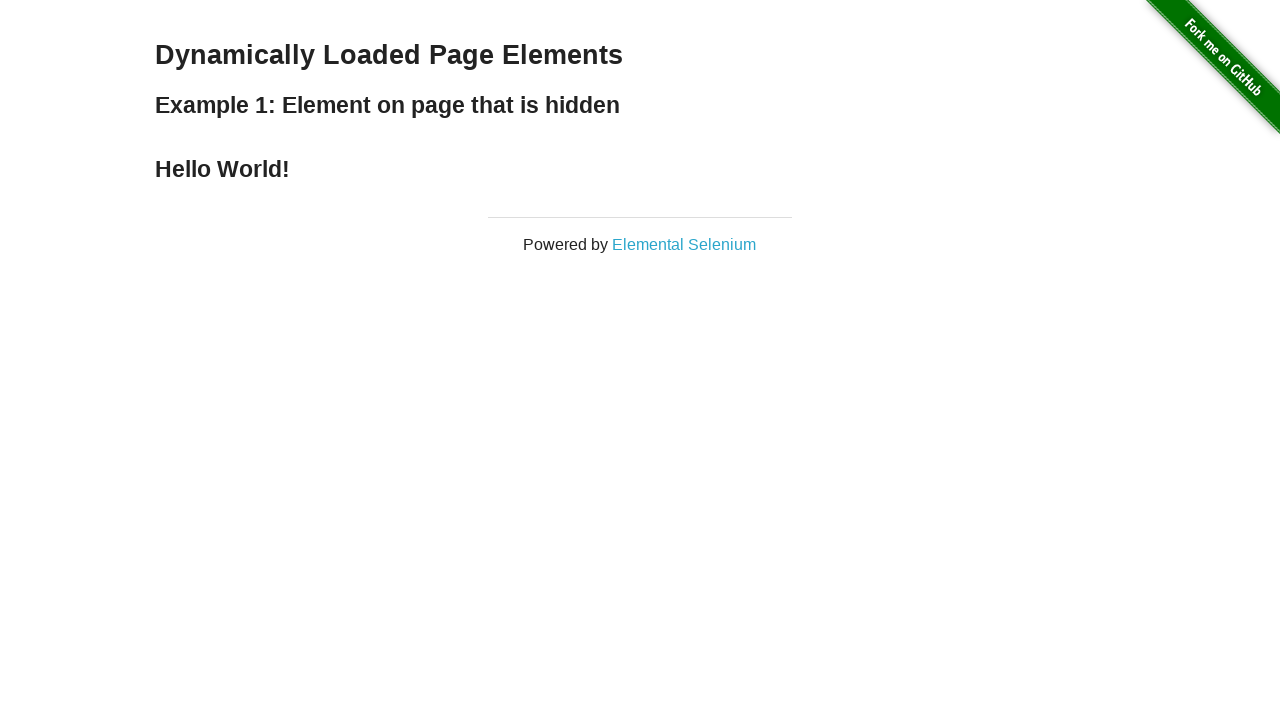

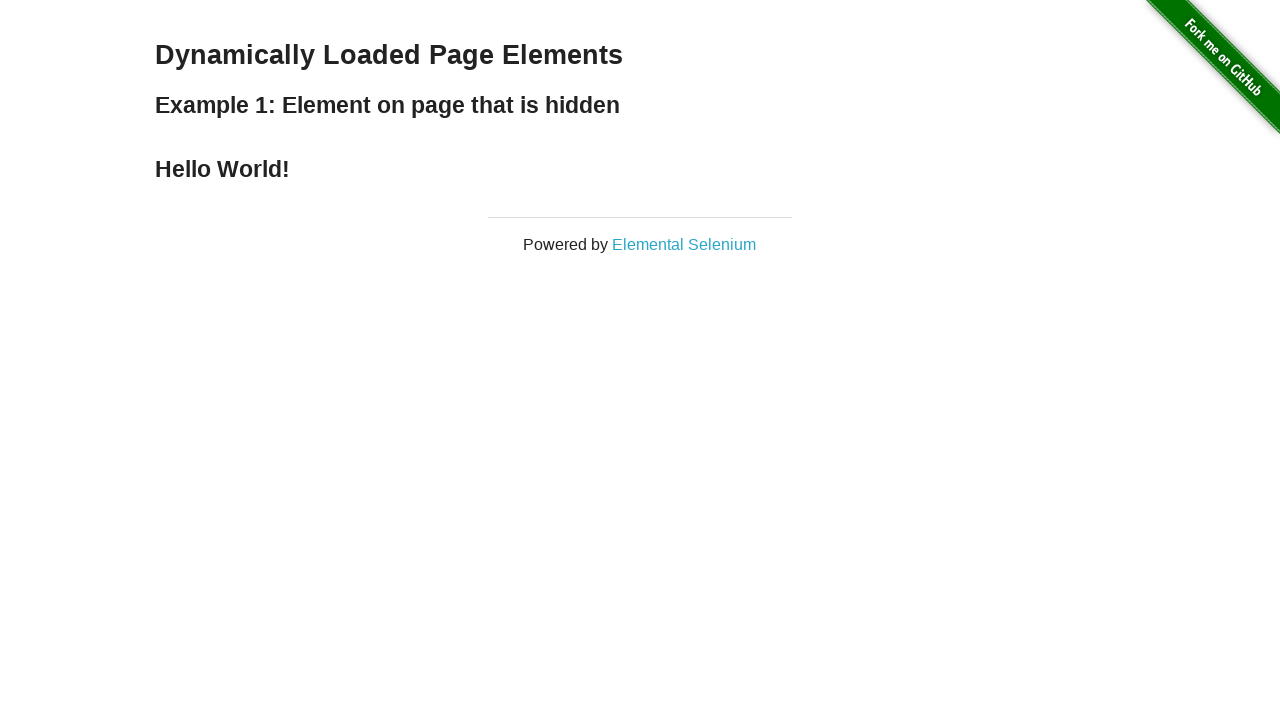